Navigates to the Discovery Plus India website and verifies the page loads successfully.

Starting URL: https://www.discoveryplus.in/

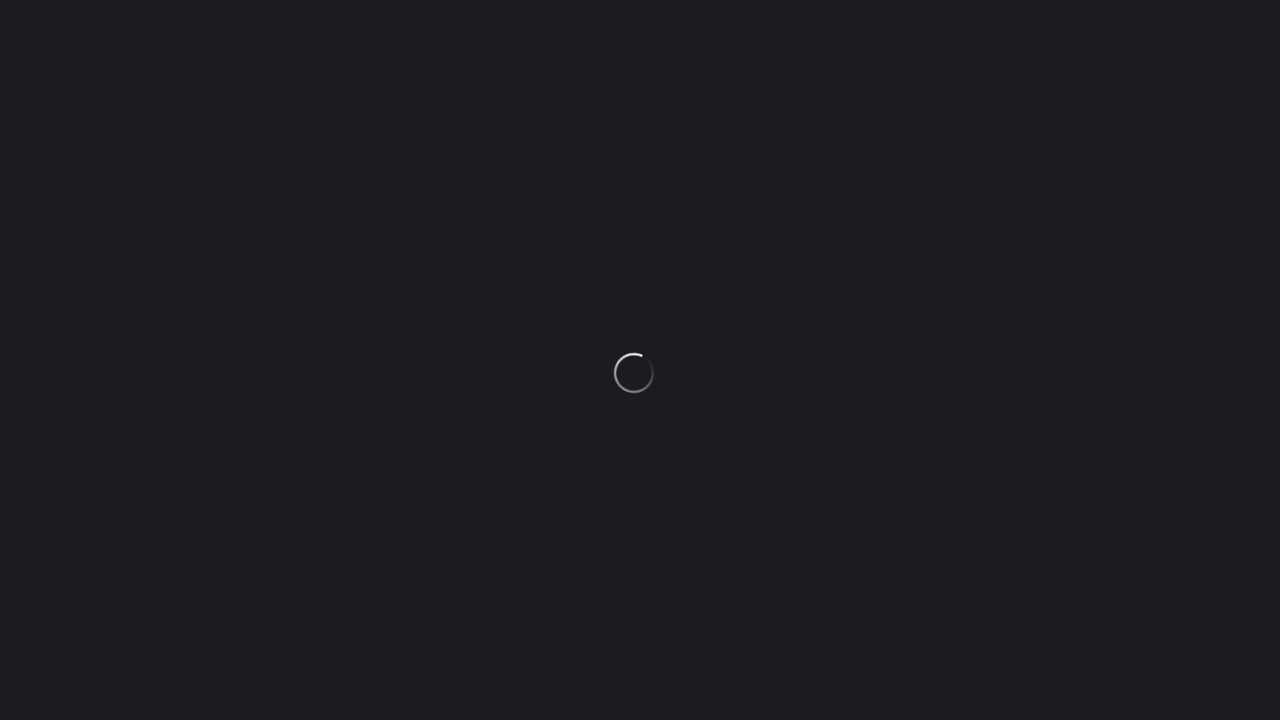

Waited for DOM content to load on Discovery Plus India website
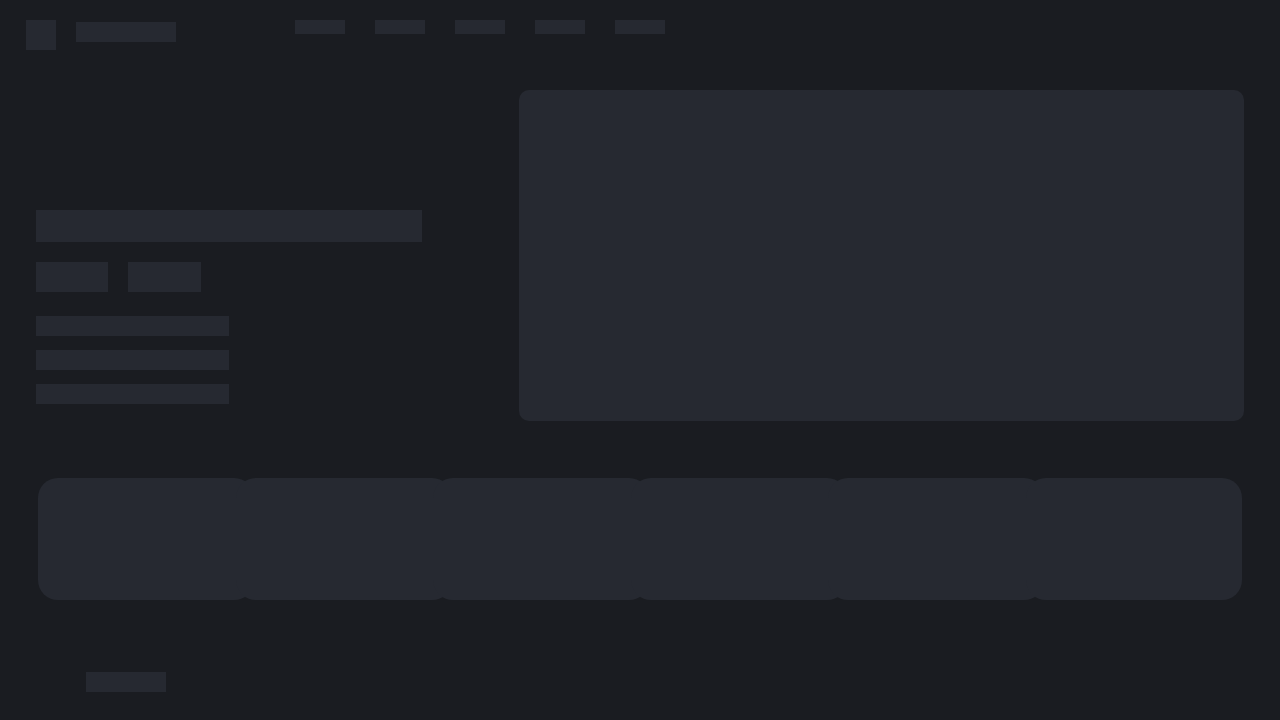

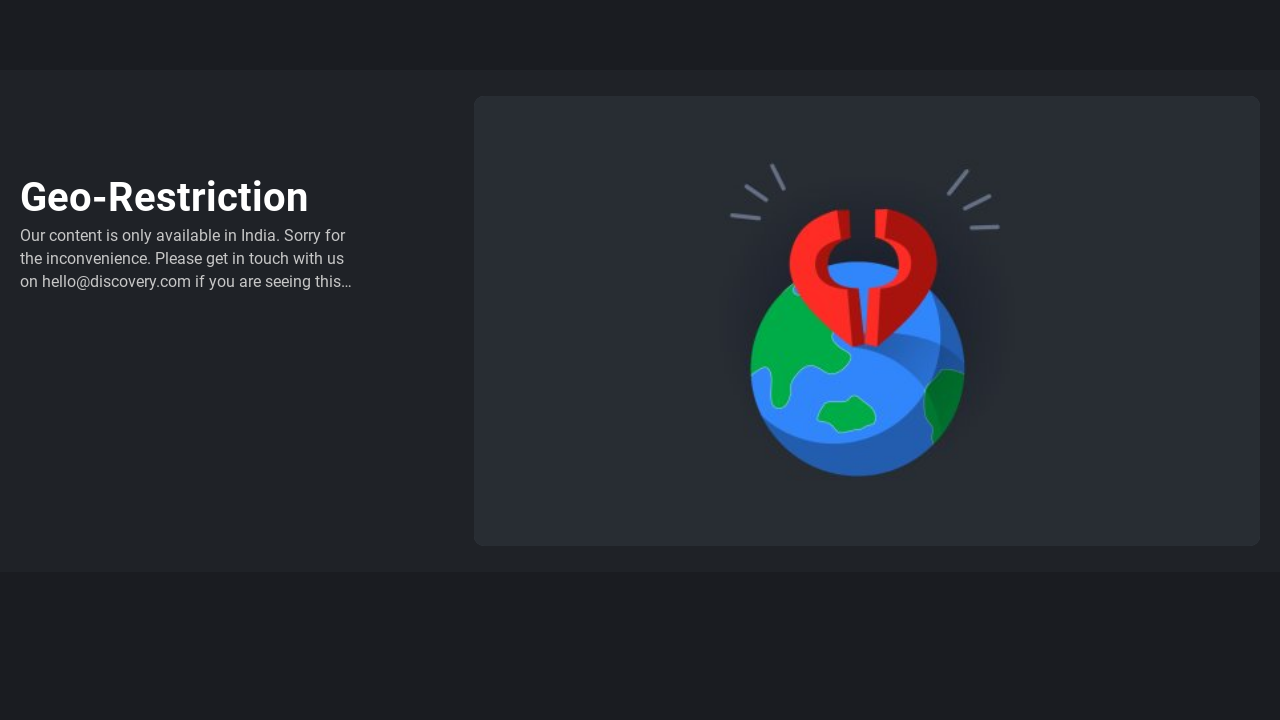